Tests JavaScript alert handling by clicking a button to trigger an alert, accepting it, and verifying the success message is displayed

Starting URL: http://practice.cydeo.com/javascript_alerts

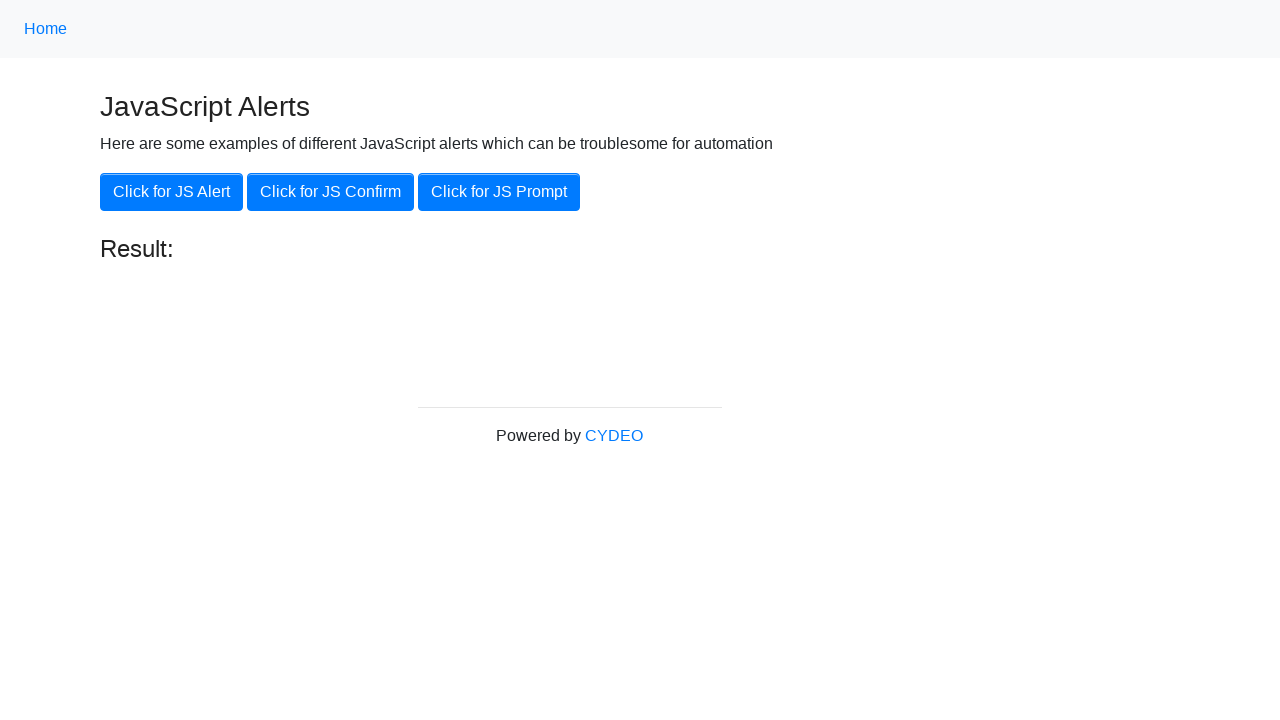

Clicked 'Click for JS Alert' button to trigger JavaScript alert at (172, 192) on button.btn.btn-primary
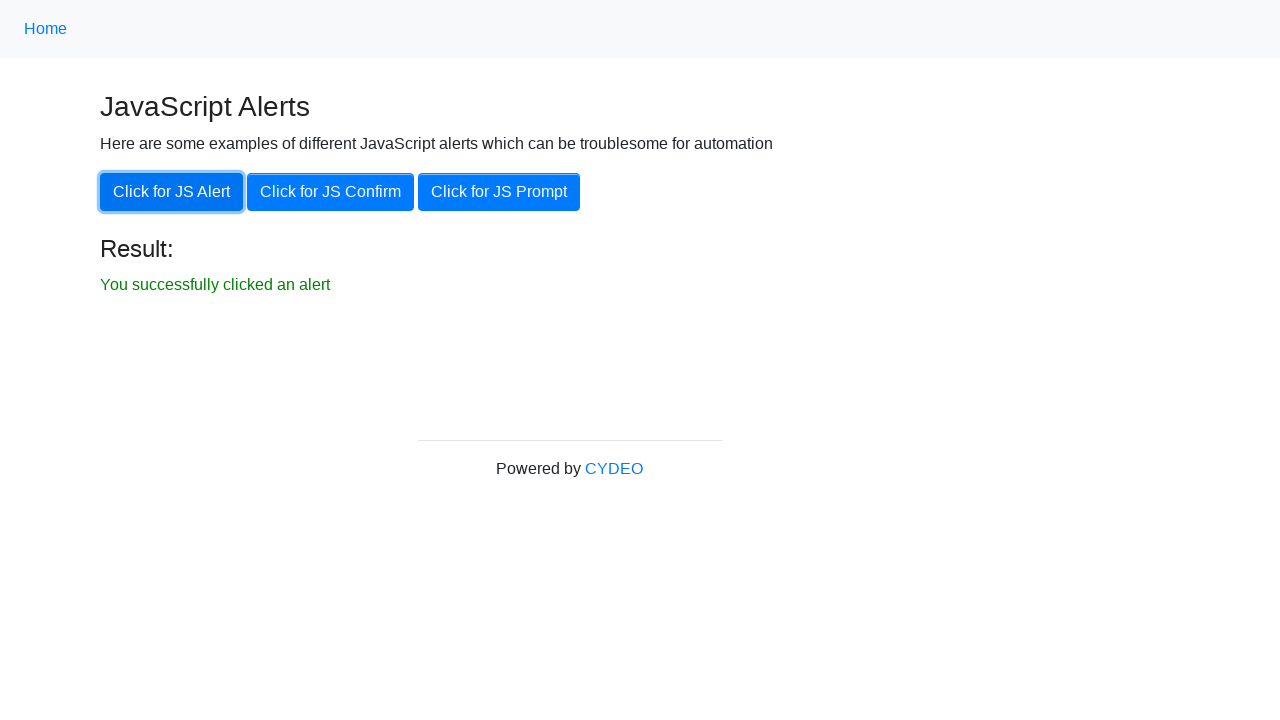

Set up dialog handler to accept JavaScript alert
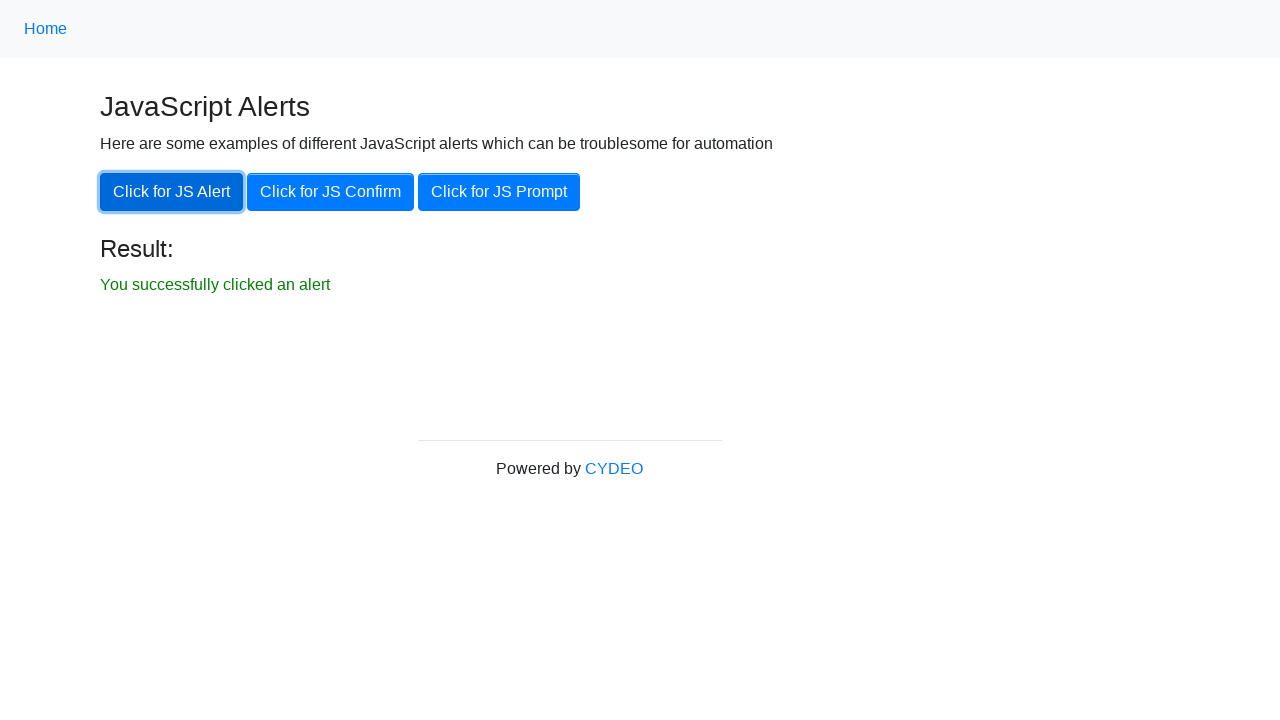

Waited for and located the result message element
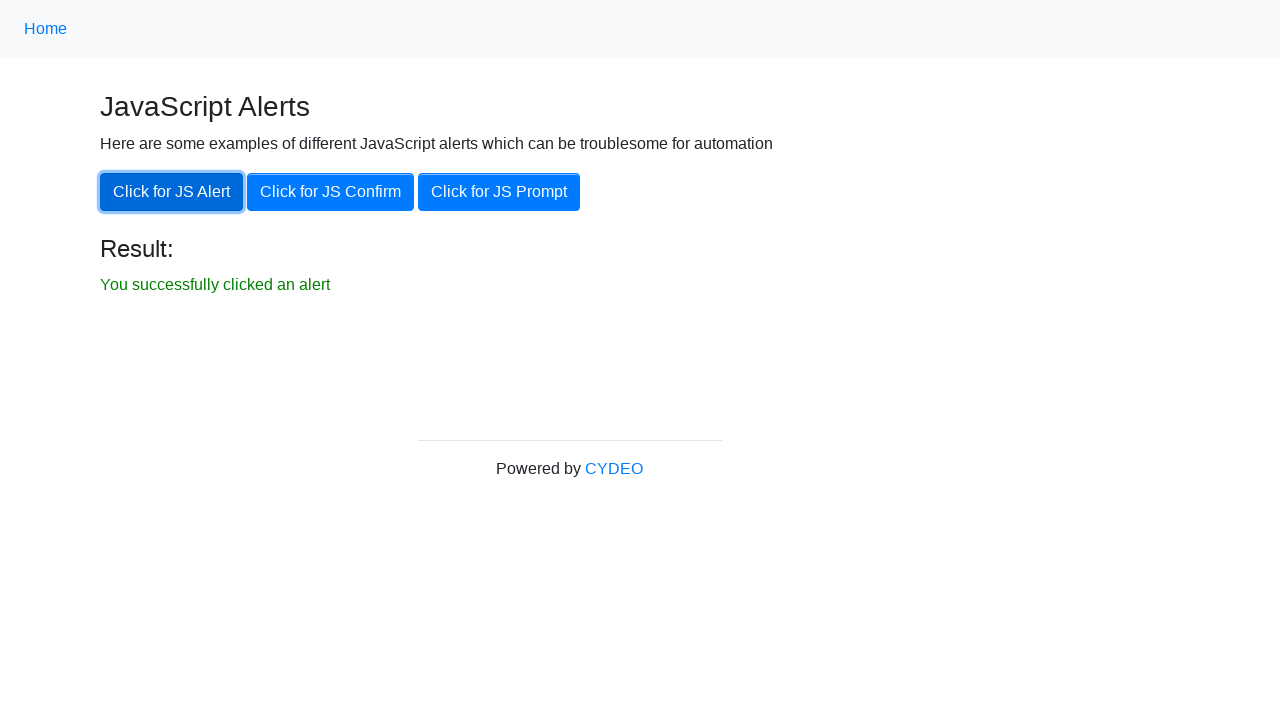

Verified result message element is visible
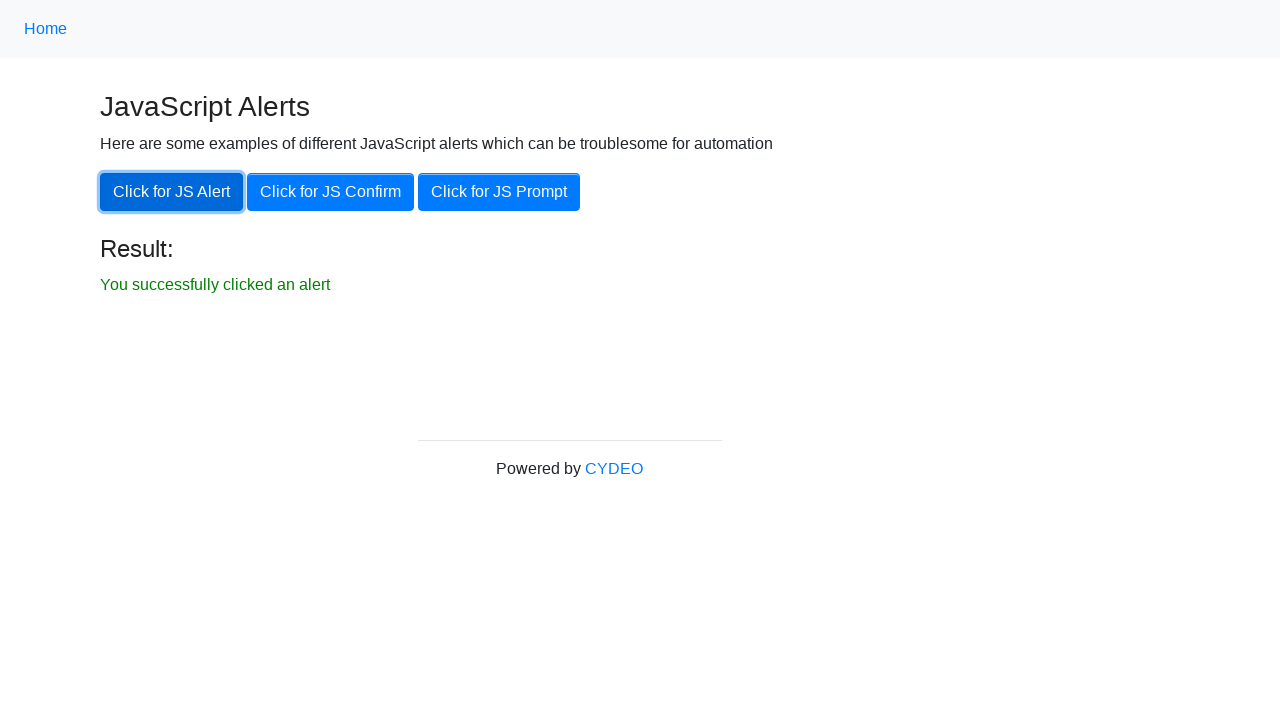

Retrieved text content from result message element
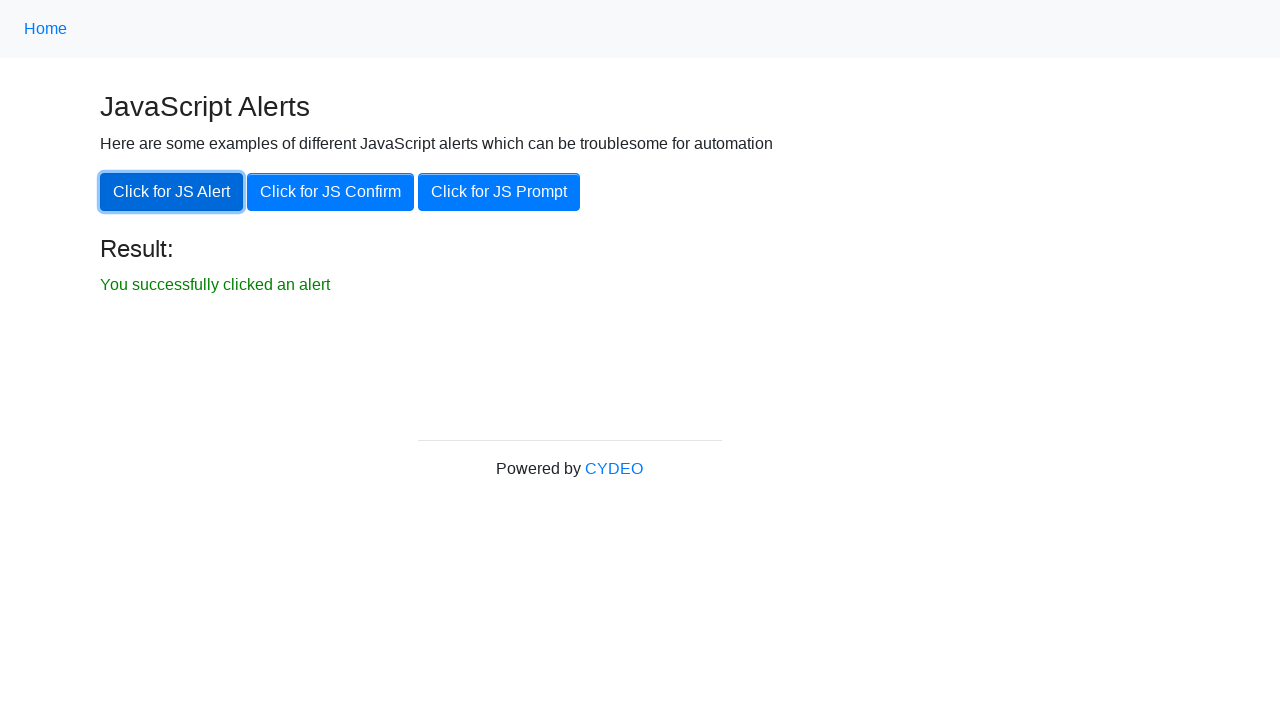

Verified result message displays 'You successfully clicked an alert'
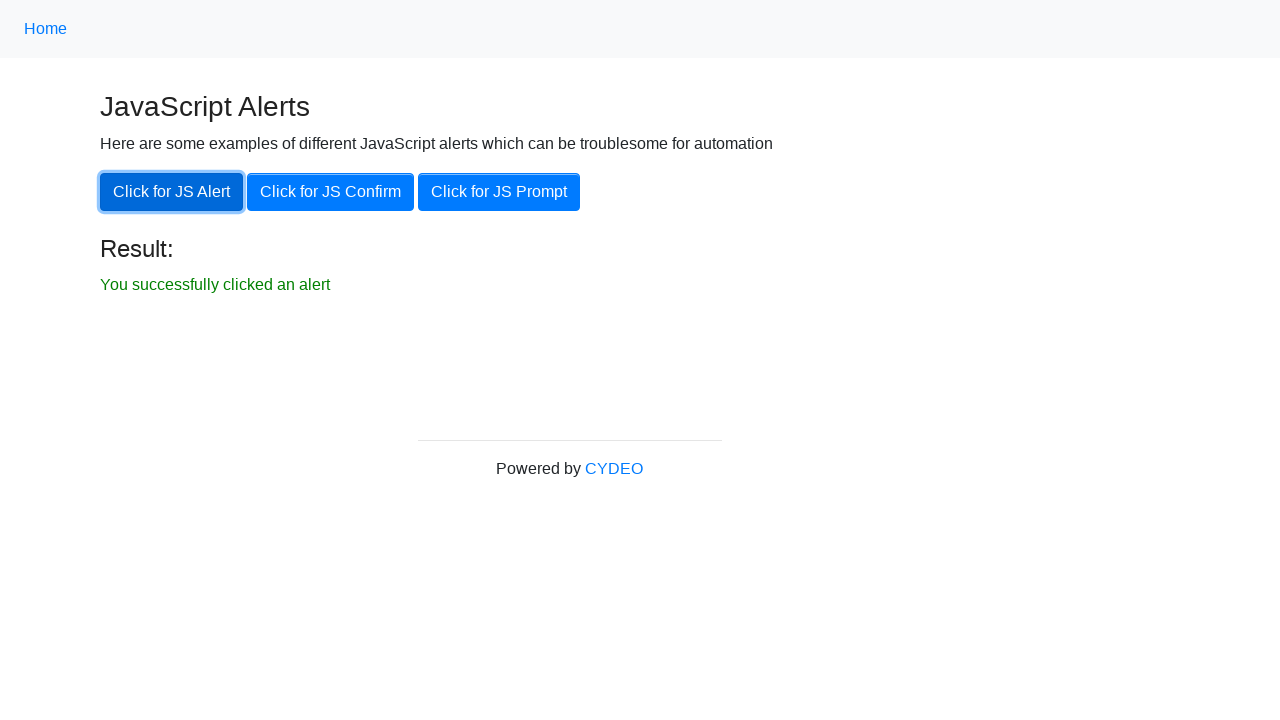

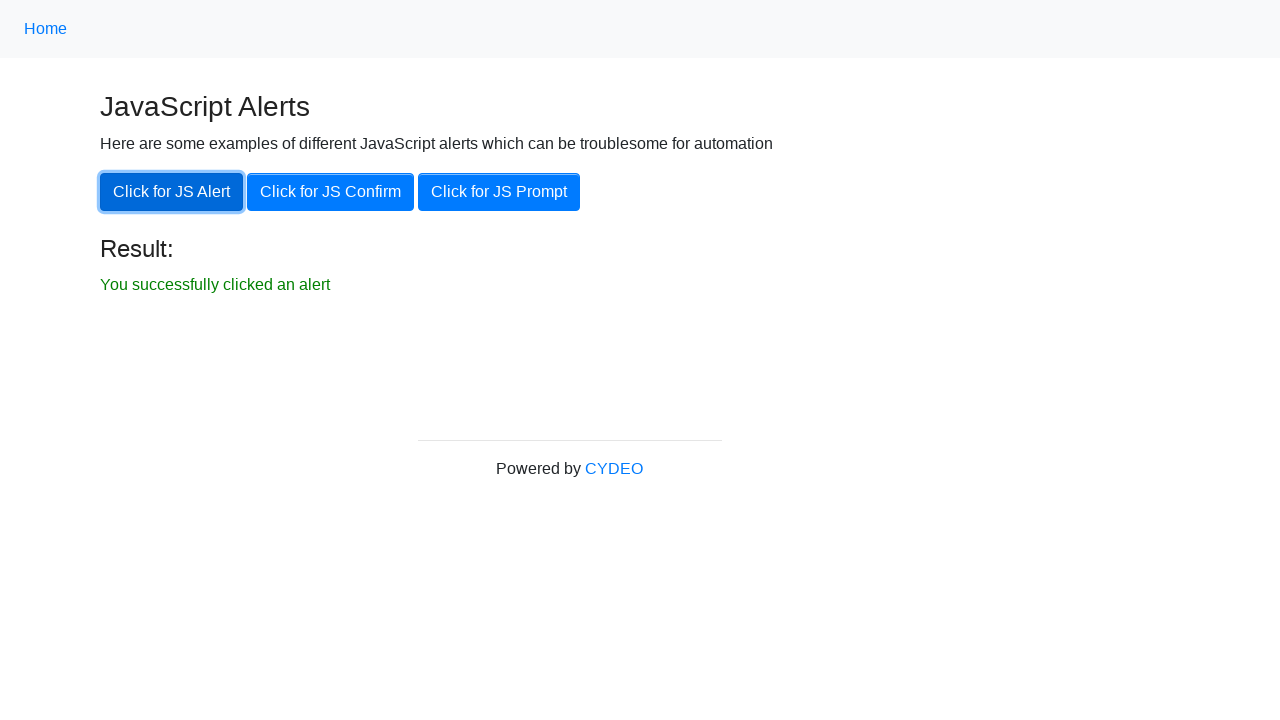